Tests hover functionality by moving mouse over user3's avatar image to reveal user information

Starting URL: http://the-internet.herokuapp.com/hovers

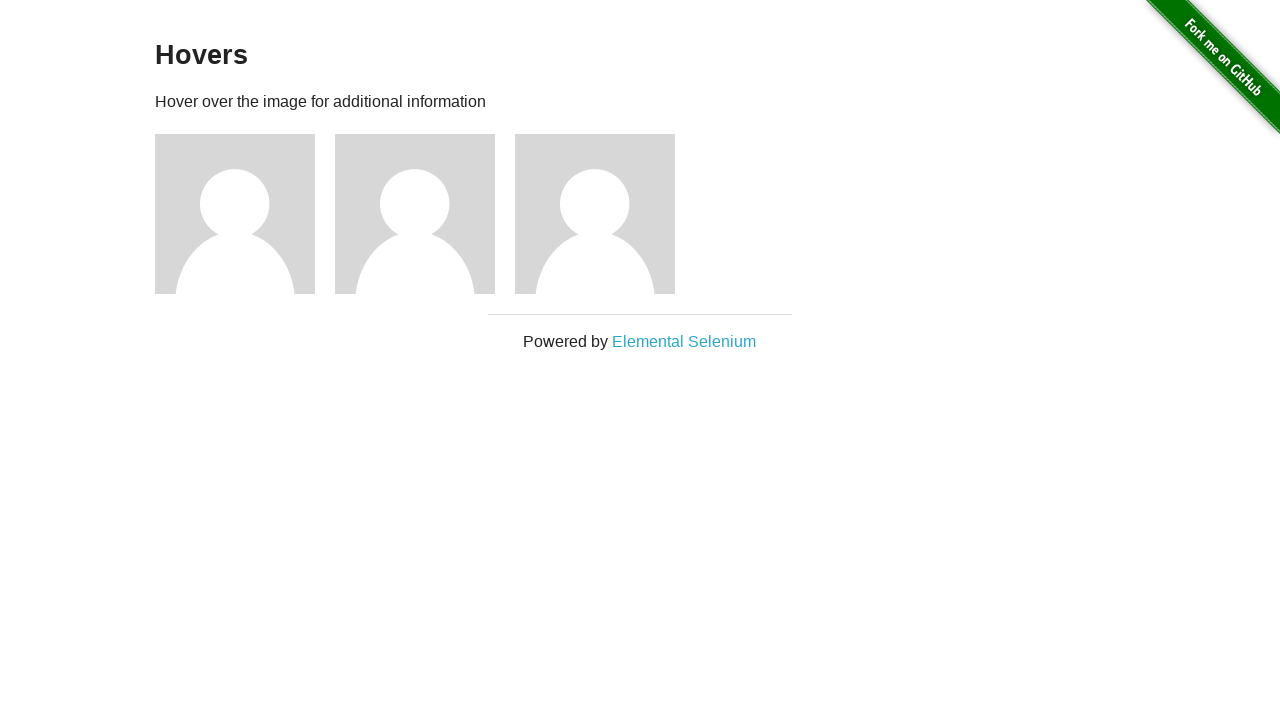

Waited for user avatar containers to load
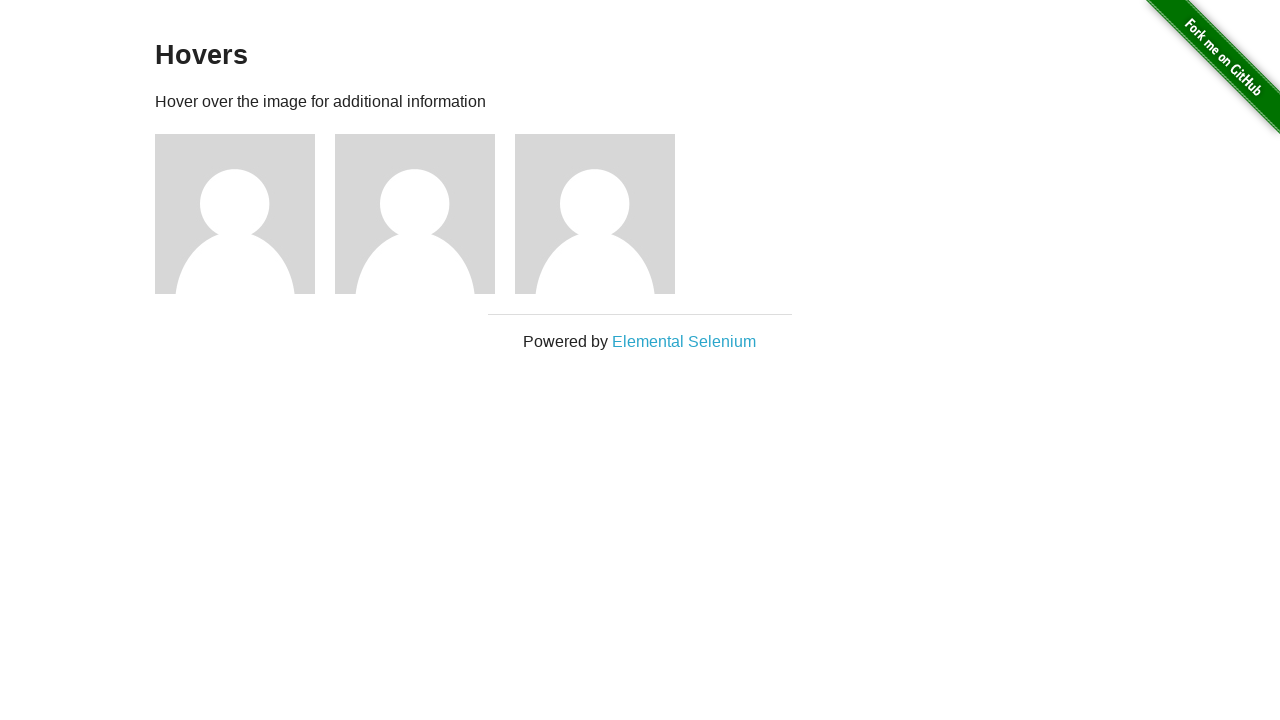

Hovered over user3's avatar image at (605, 214) on div.figure >> nth=2
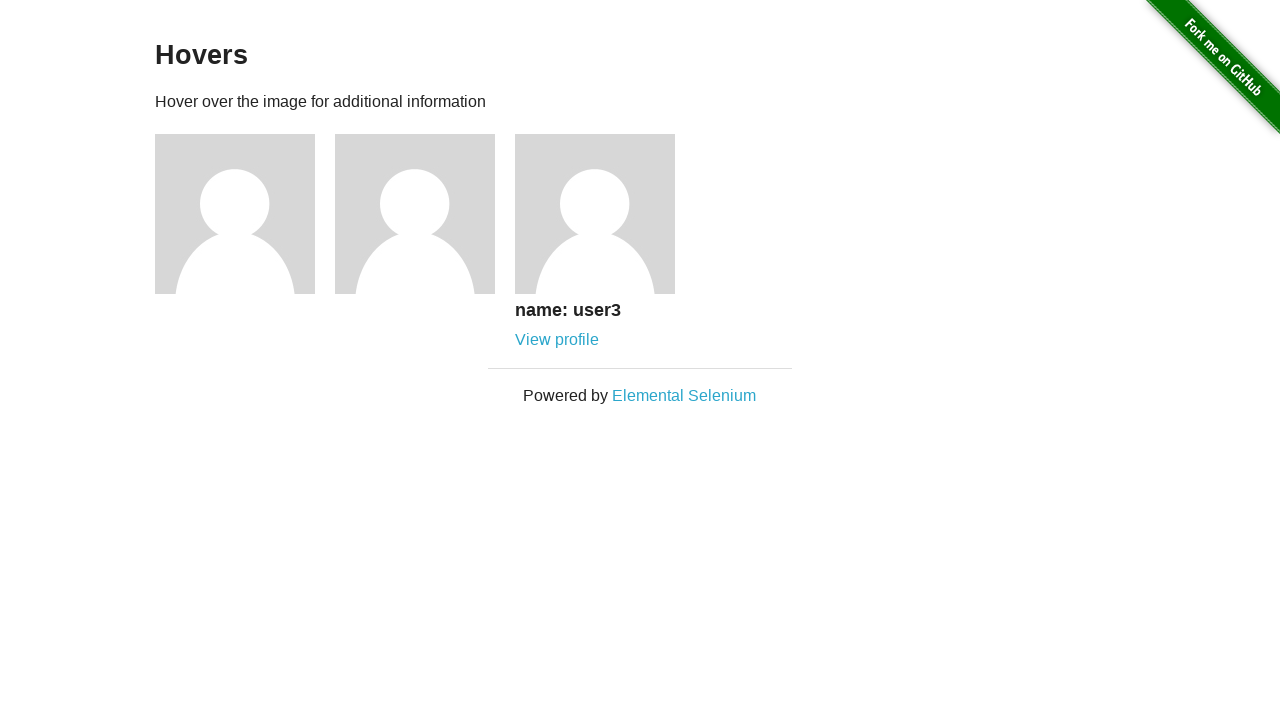

User3 information revealed and visible after hover
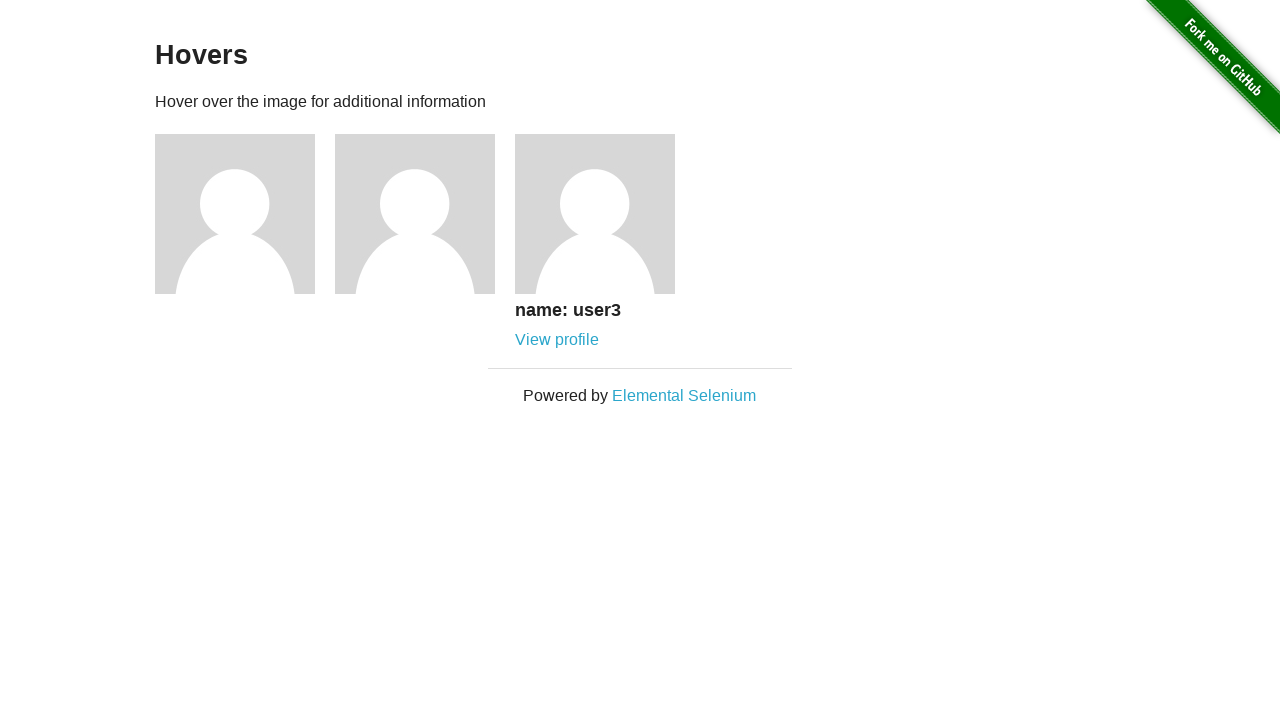

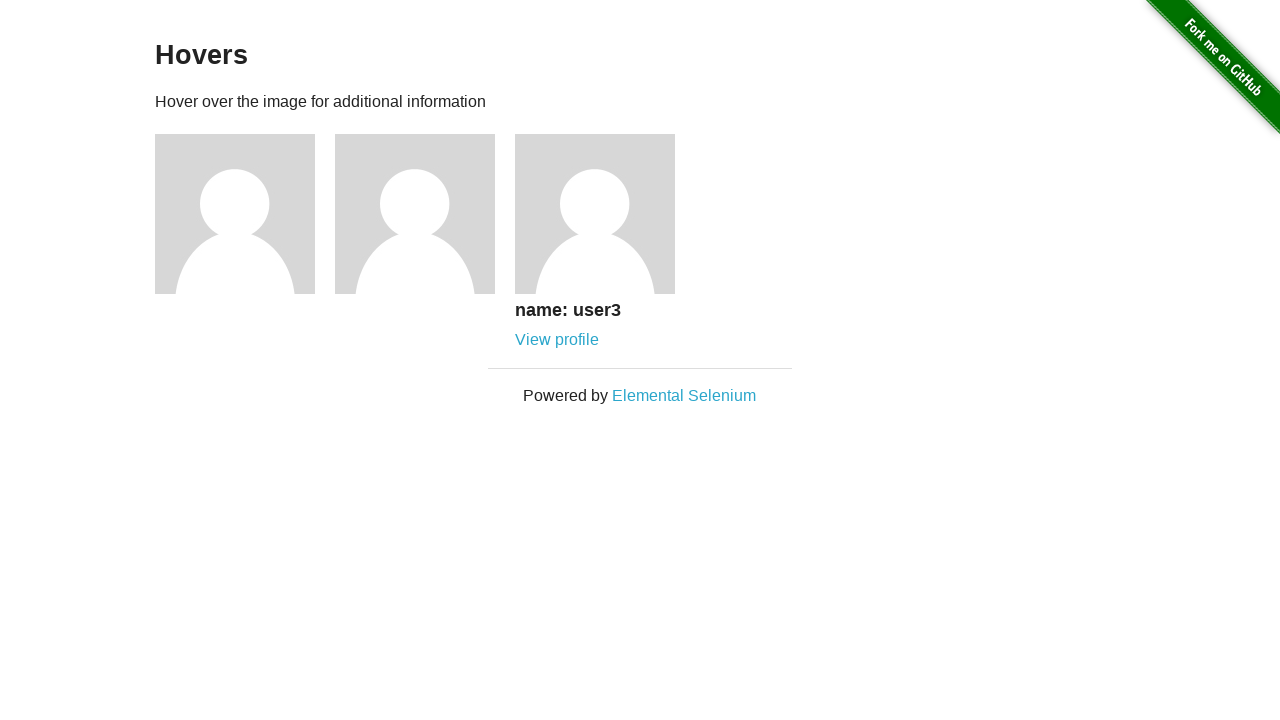